Tests the Training Support website by verifying the page title and clicking on the "About" link to navigate to a new page, then verifying the new page title.

Starting URL: https://v1.training-support.net

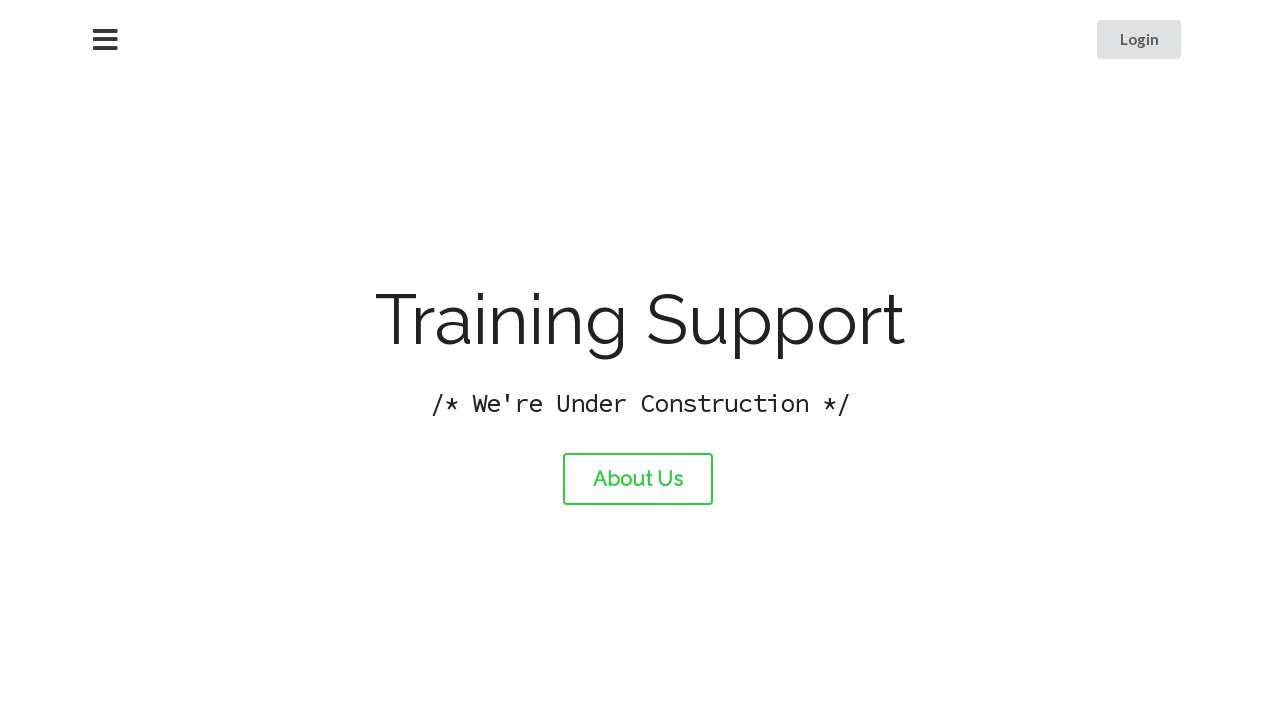

Verified initial page title is 'Training Support'
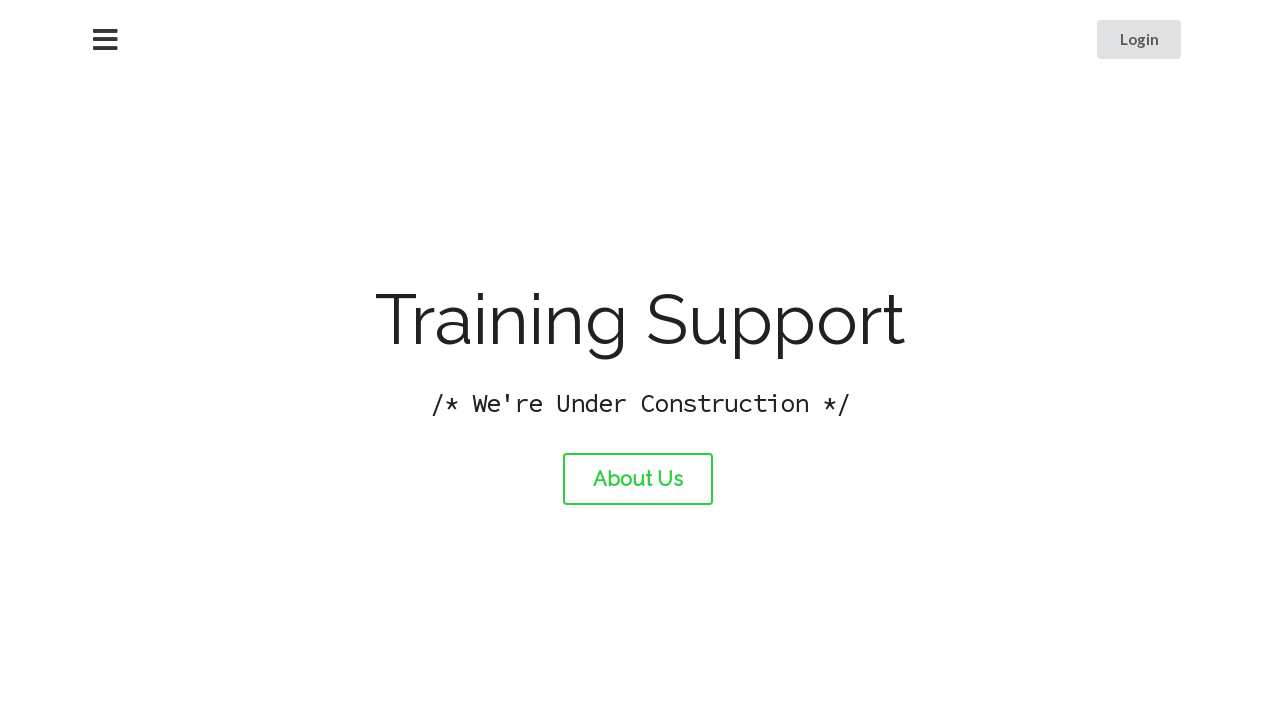

Clicked the 'About' link at (638, 479) on #about-link
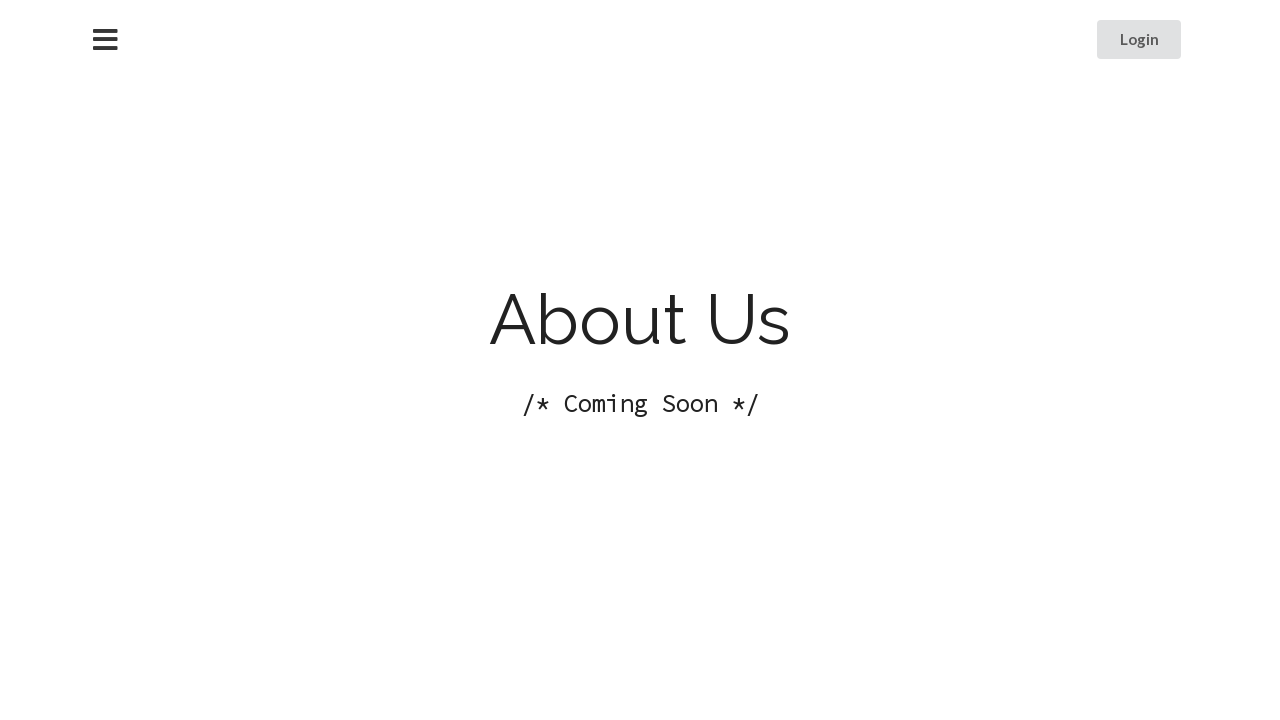

Page loaded after navigation to About page
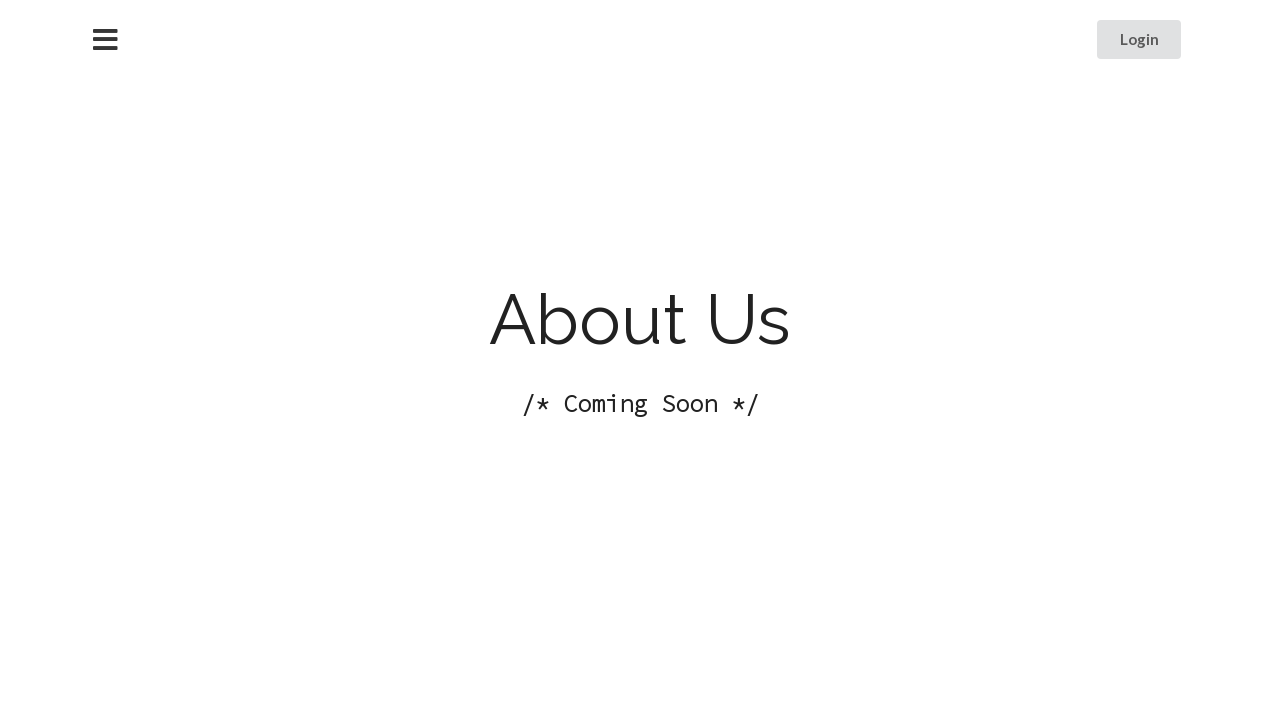

Verified new page title is 'About Training Support'
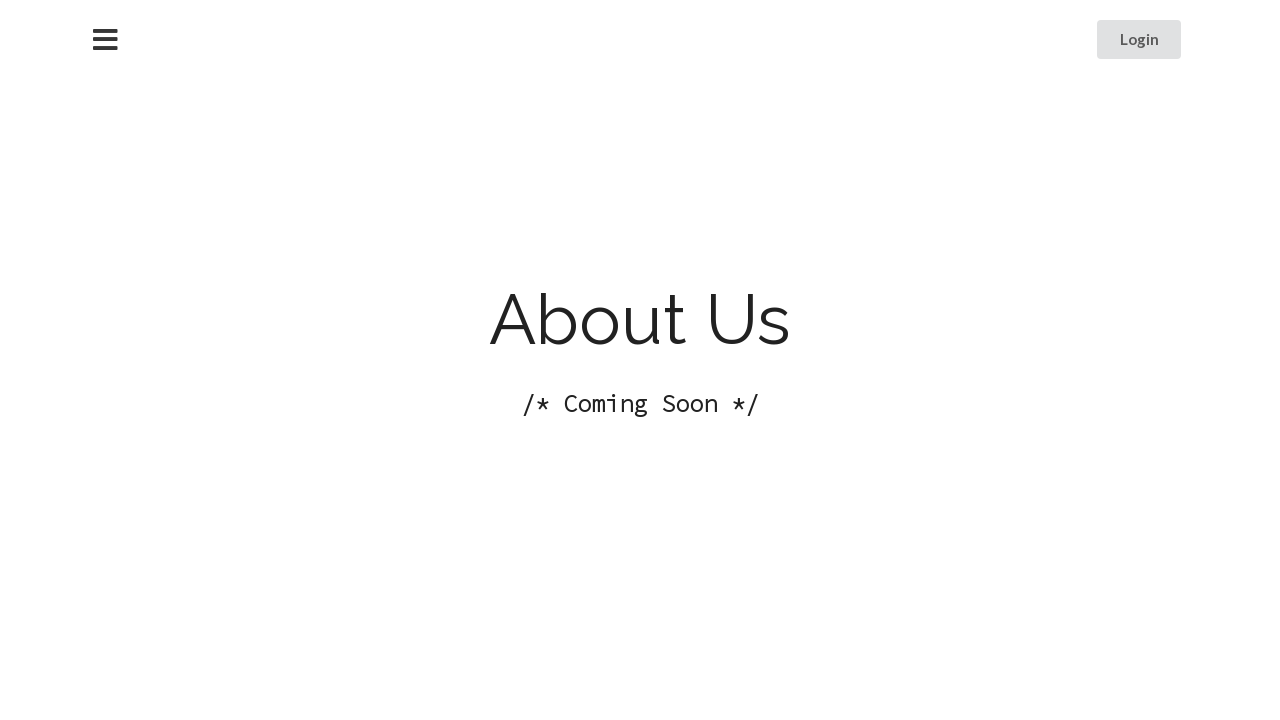

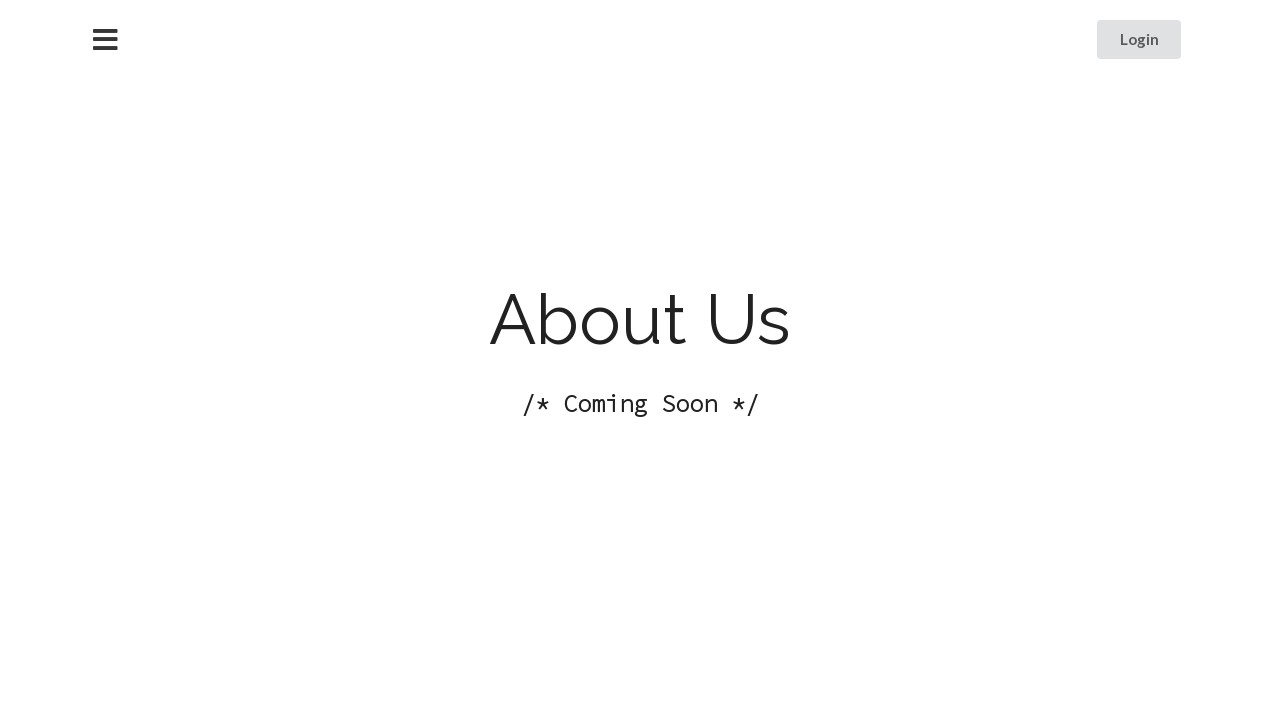